Tests marking all items as completed using the "Mark all as complete" checkbox after creating default todos.

Starting URL: https://demo.playwright.dev/todomvc

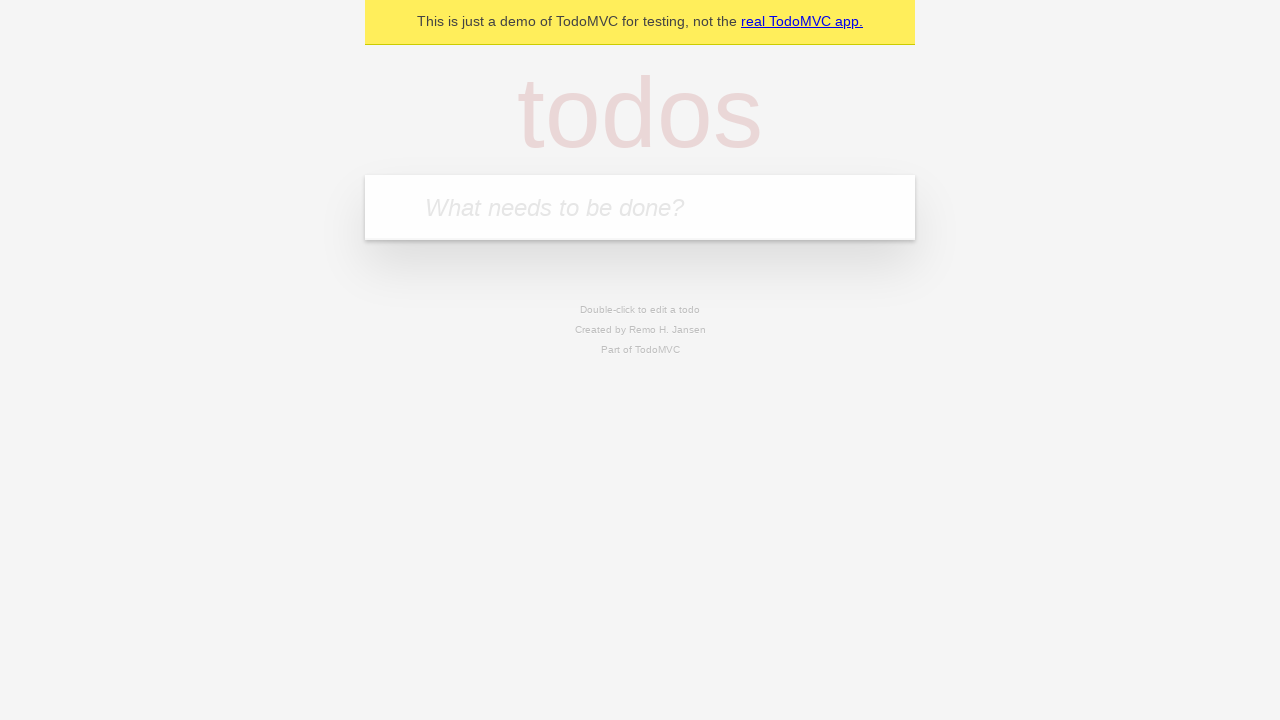

Filled todo input with 'buy some cheese' on internal:attr=[placeholder="What needs to be done?"i]
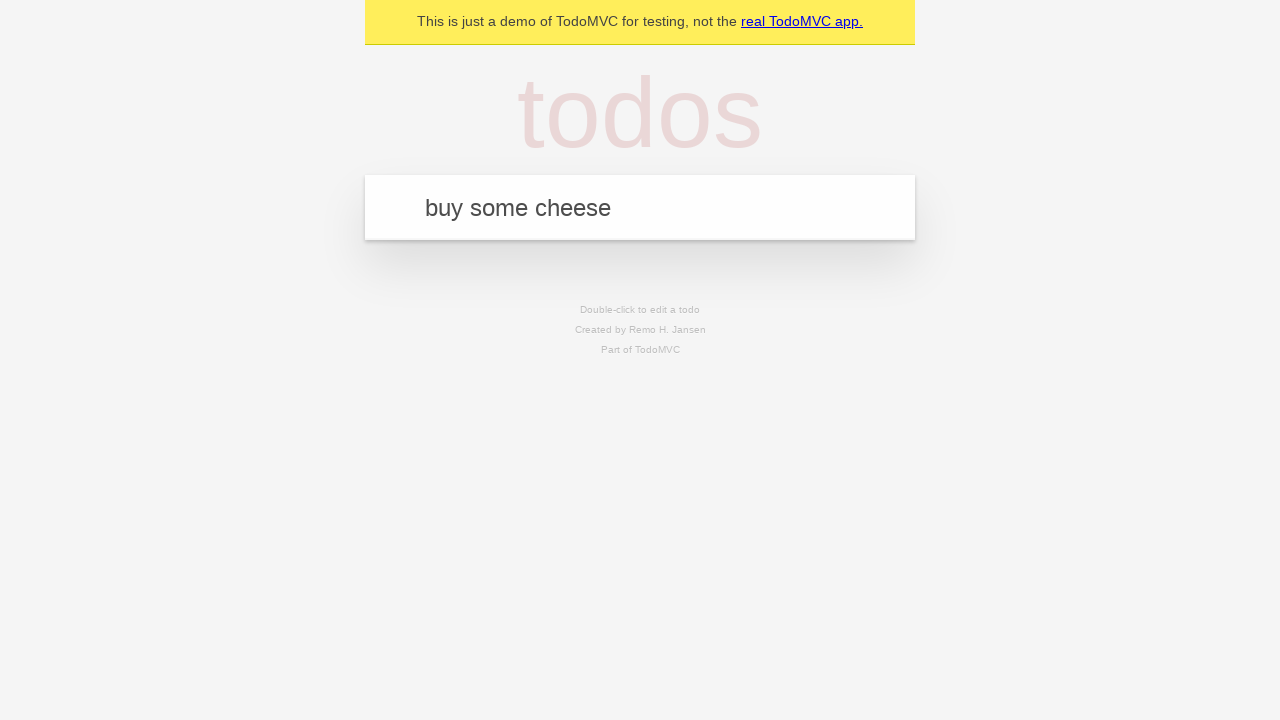

Pressed Enter to add first todo on internal:attr=[placeholder="What needs to be done?"i]
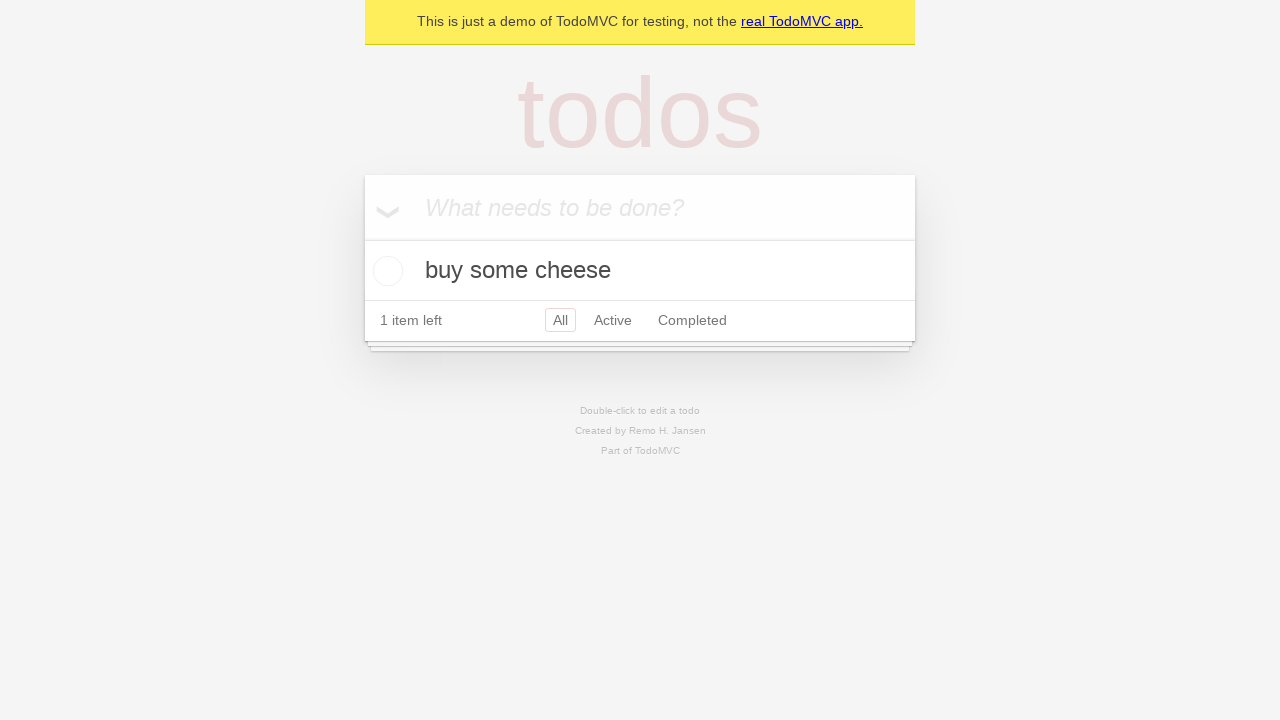

Filled todo input with 'feed the cat' on internal:attr=[placeholder="What needs to be done?"i]
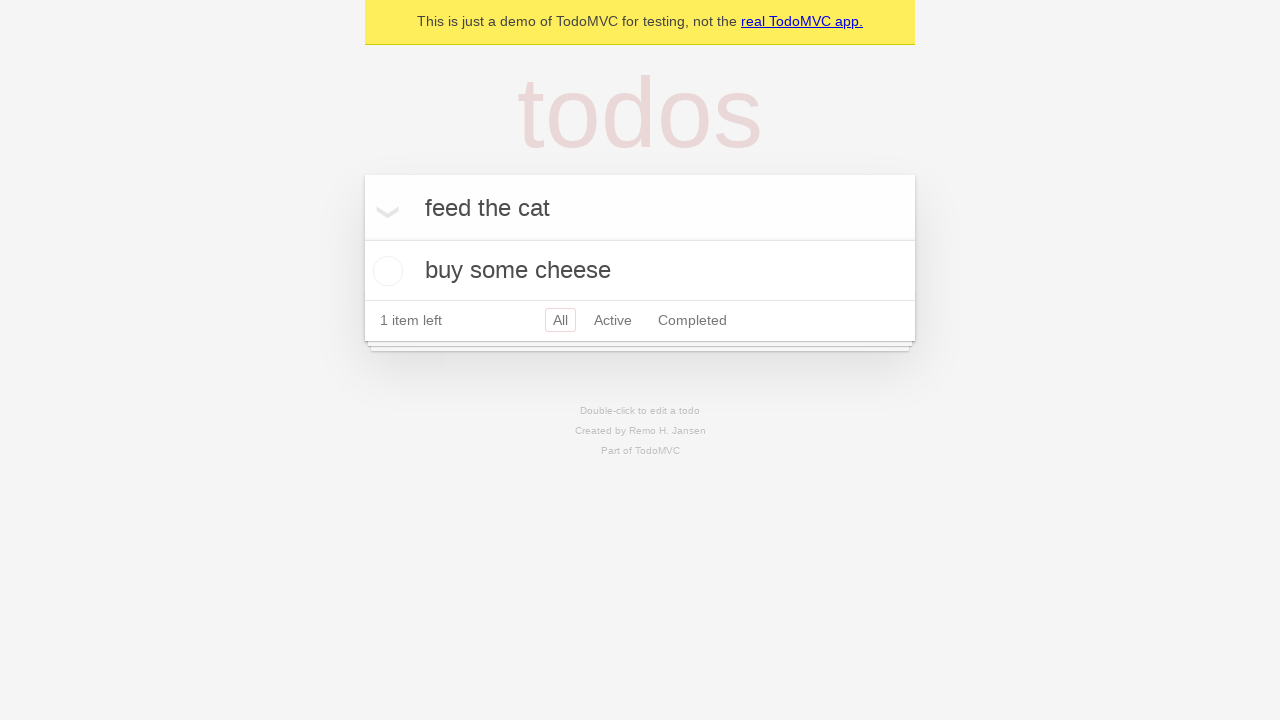

Pressed Enter to add second todo on internal:attr=[placeholder="What needs to be done?"i]
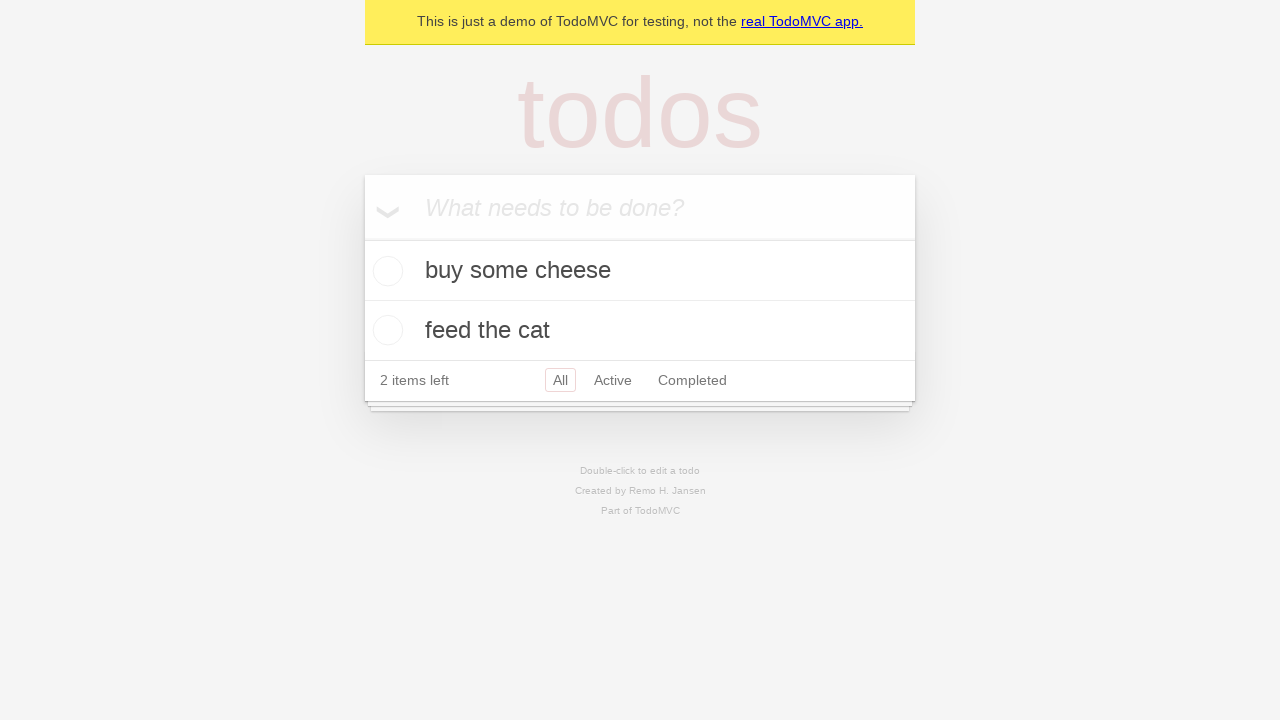

Filled todo input with 'book a doctors appointment' on internal:attr=[placeholder="What needs to be done?"i]
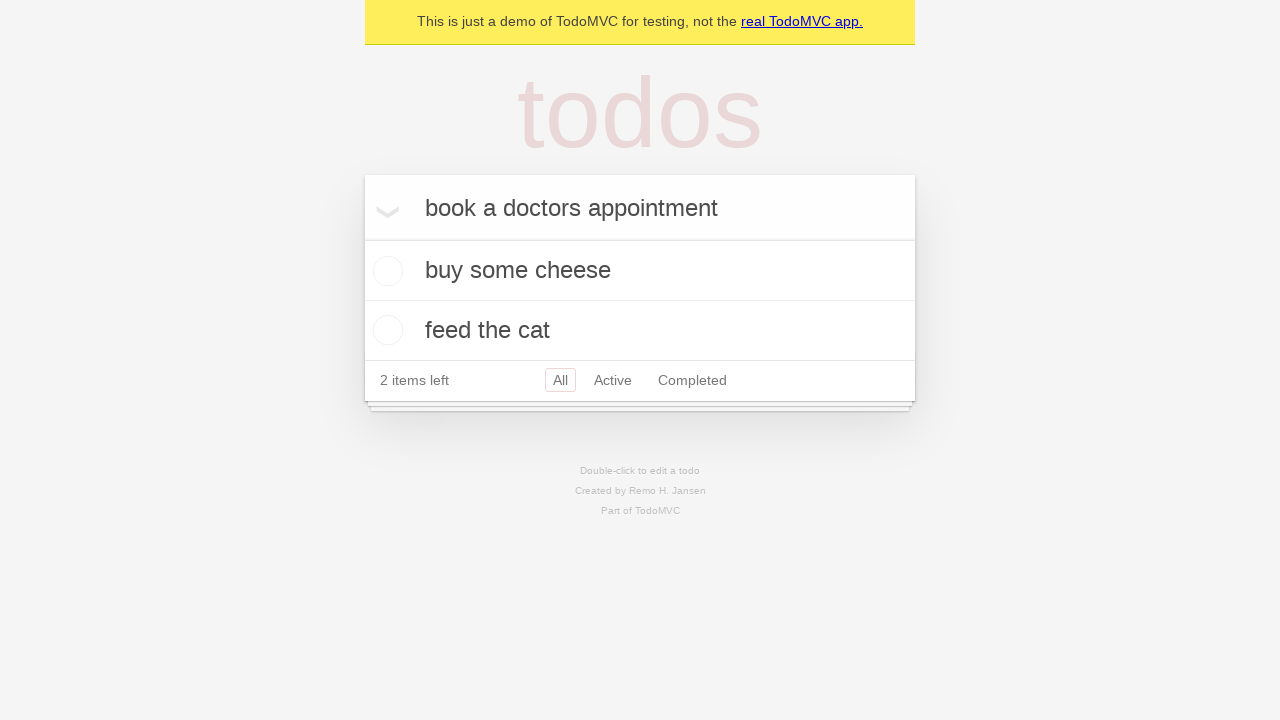

Pressed Enter to add third todo on internal:attr=[placeholder="What needs to be done?"i]
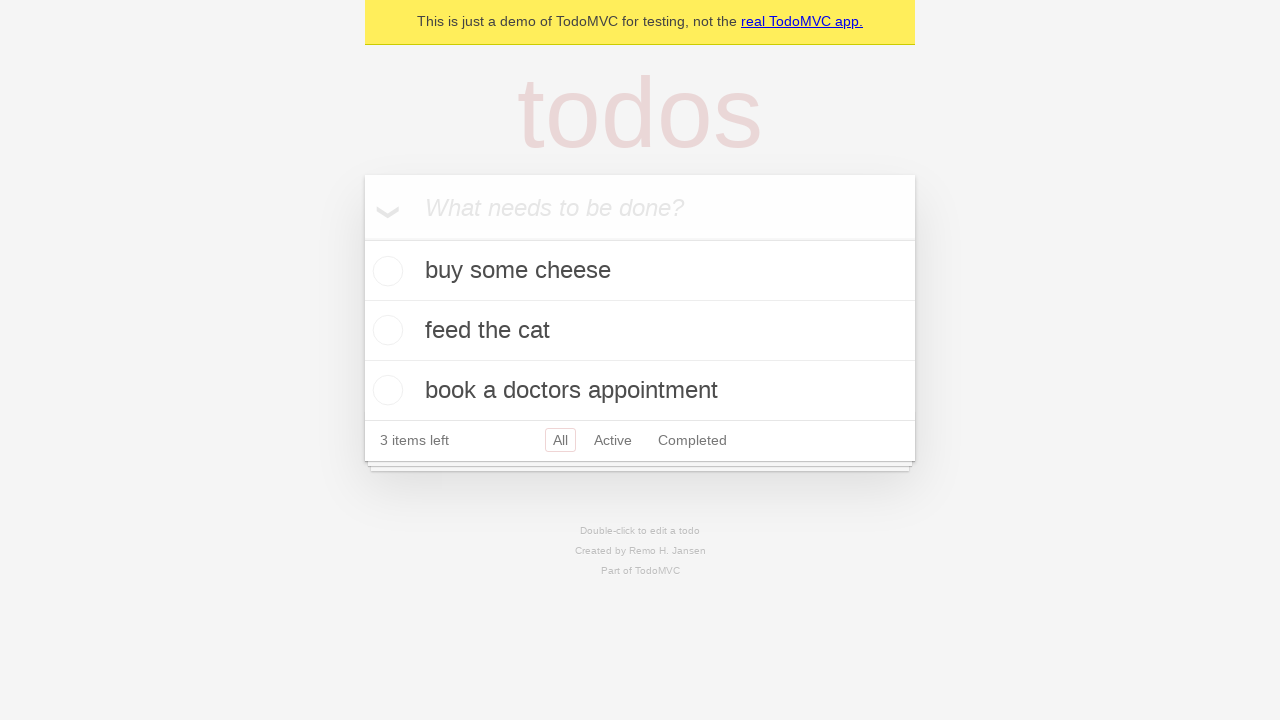

Checked 'Mark all as complete' checkbox at (362, 238) on internal:label="Mark all as complete"i
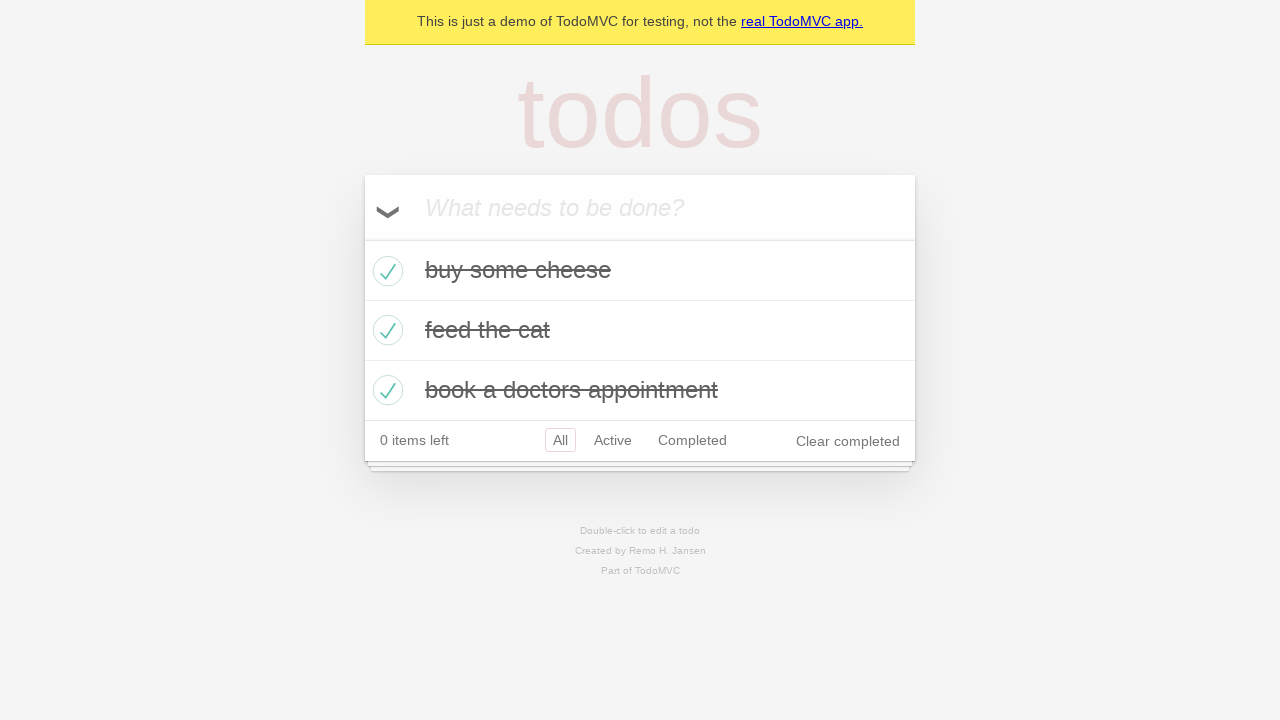

All todos marked as completed
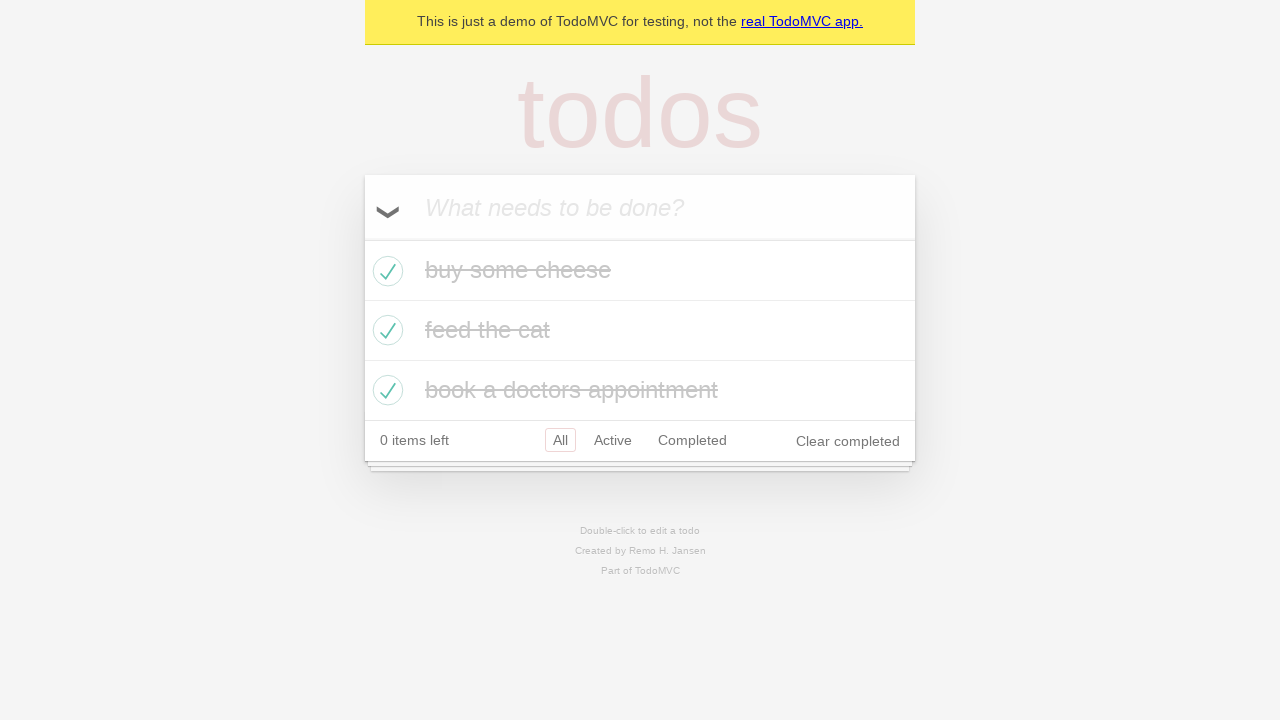

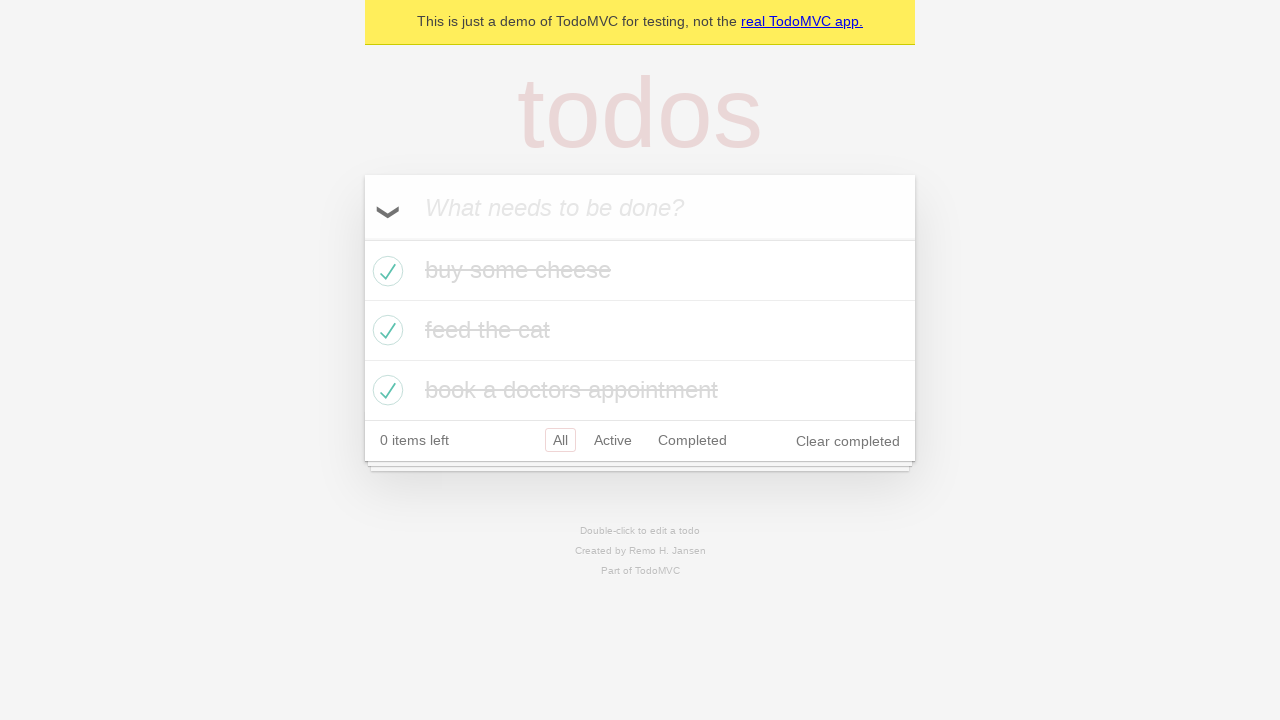